Tests that the "Due" column in table 1 can be sorted in ascending order by clicking the column header

Starting URL: http://the-internet.herokuapp.com/tables

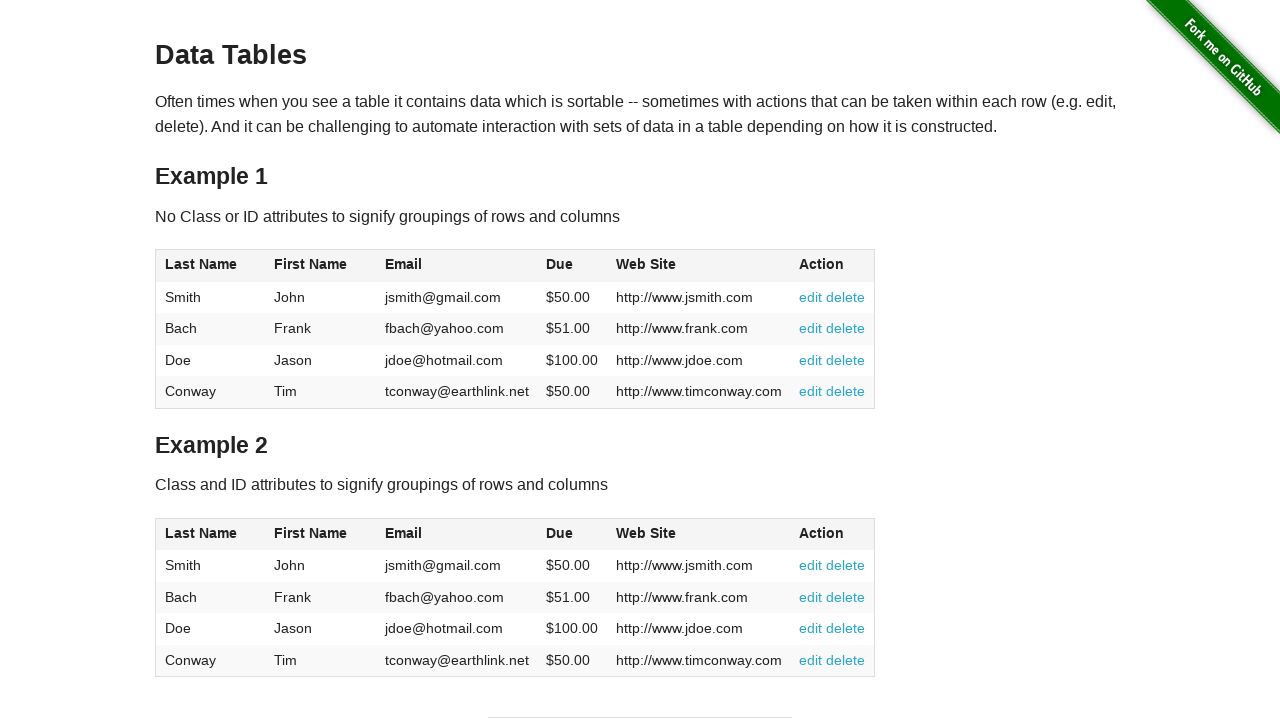

Clicked the Due column header (4th column) to sort ascending at (572, 266) on #table1 thead tr th:nth-of-type(4)
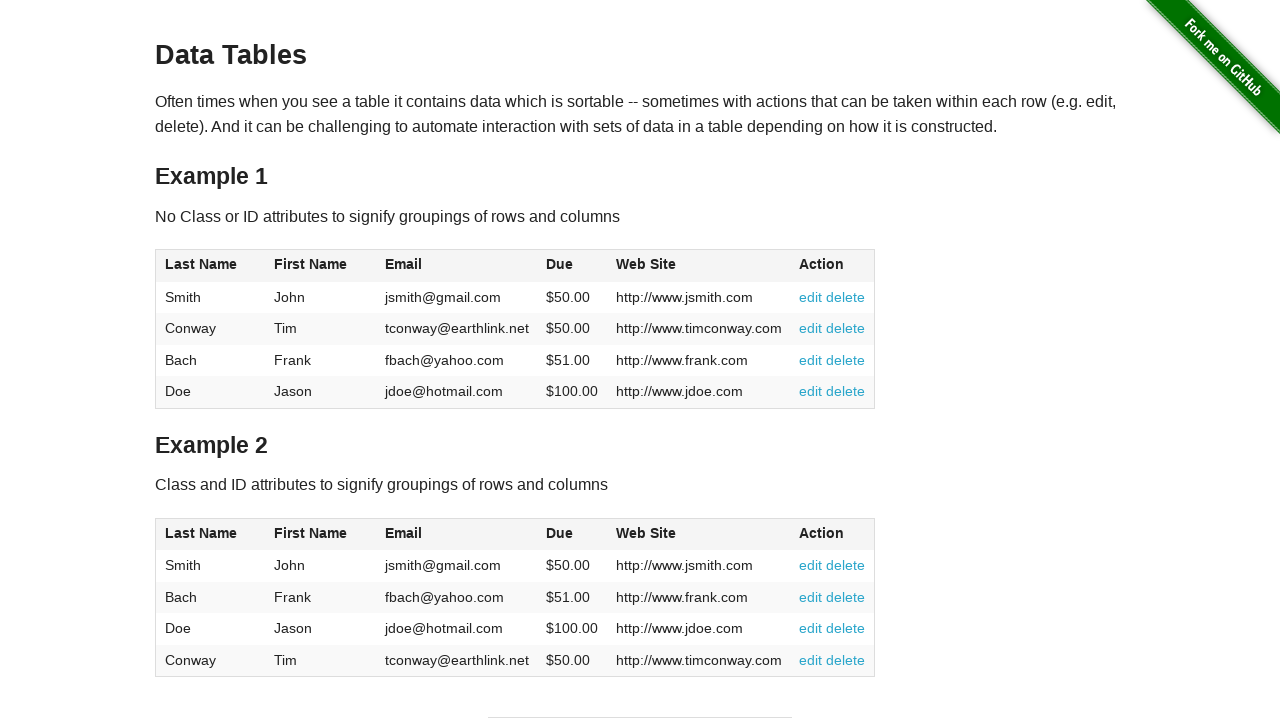

Table sorted and Due column data loaded
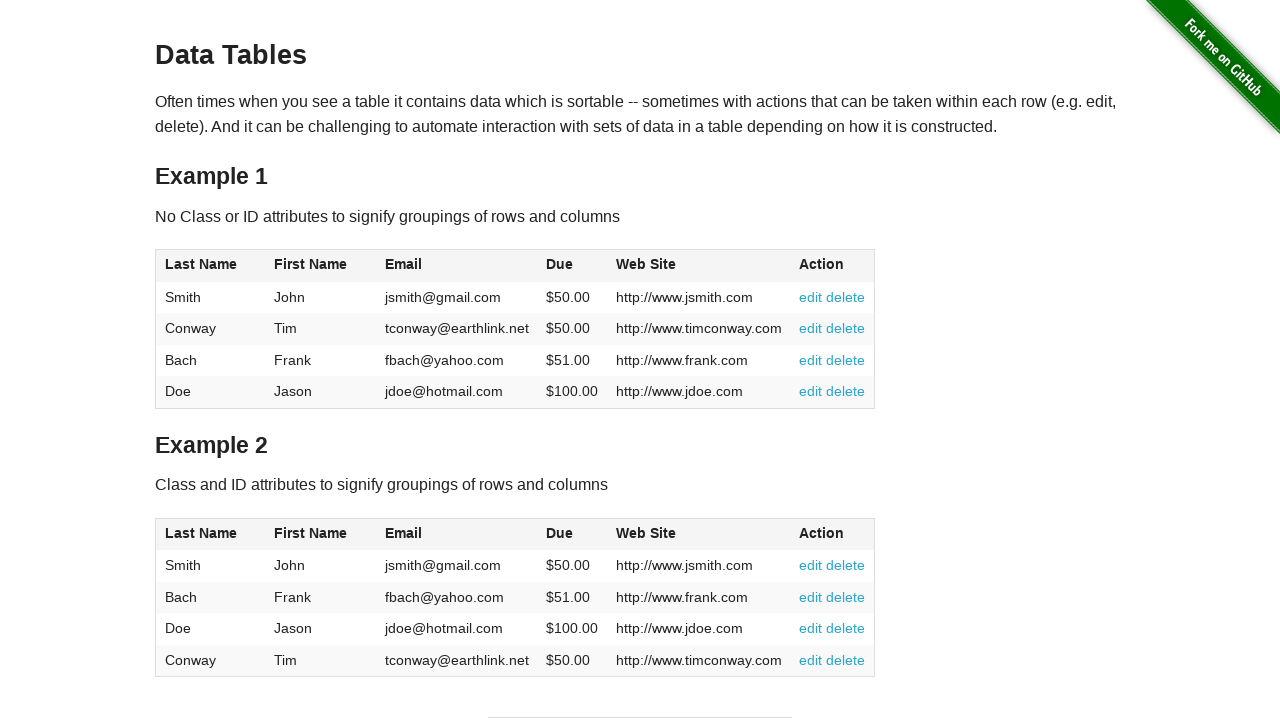

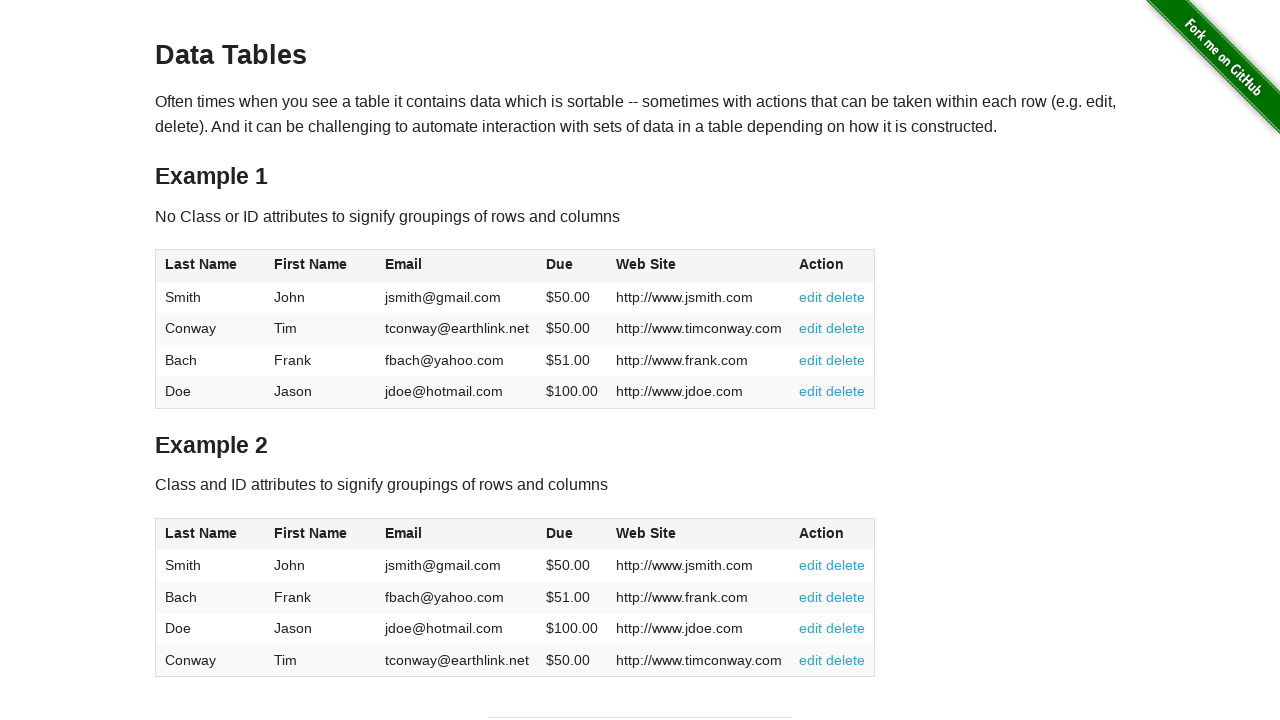